Navigates to batgrowth.com and scrolls down the page multiple times to load content, simulating user browsing behavior.

Starting URL: https://batgrowth.com/

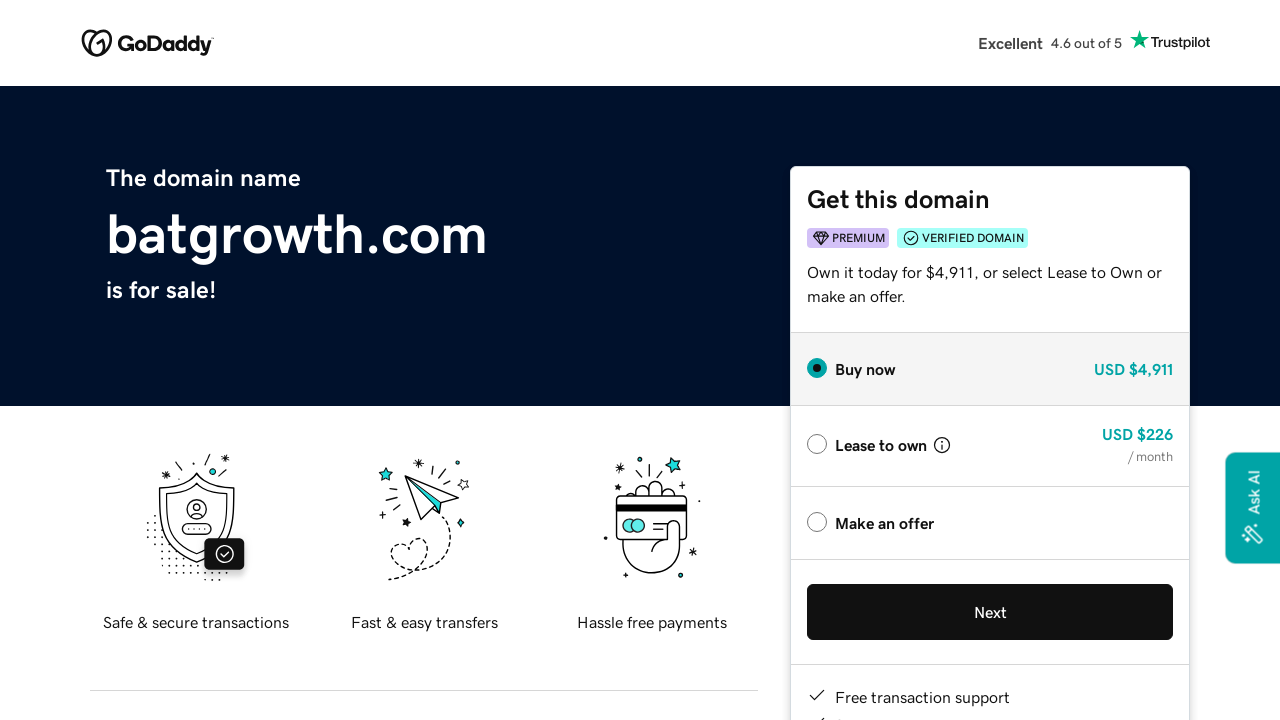

Navigated to https://batgrowth.com/
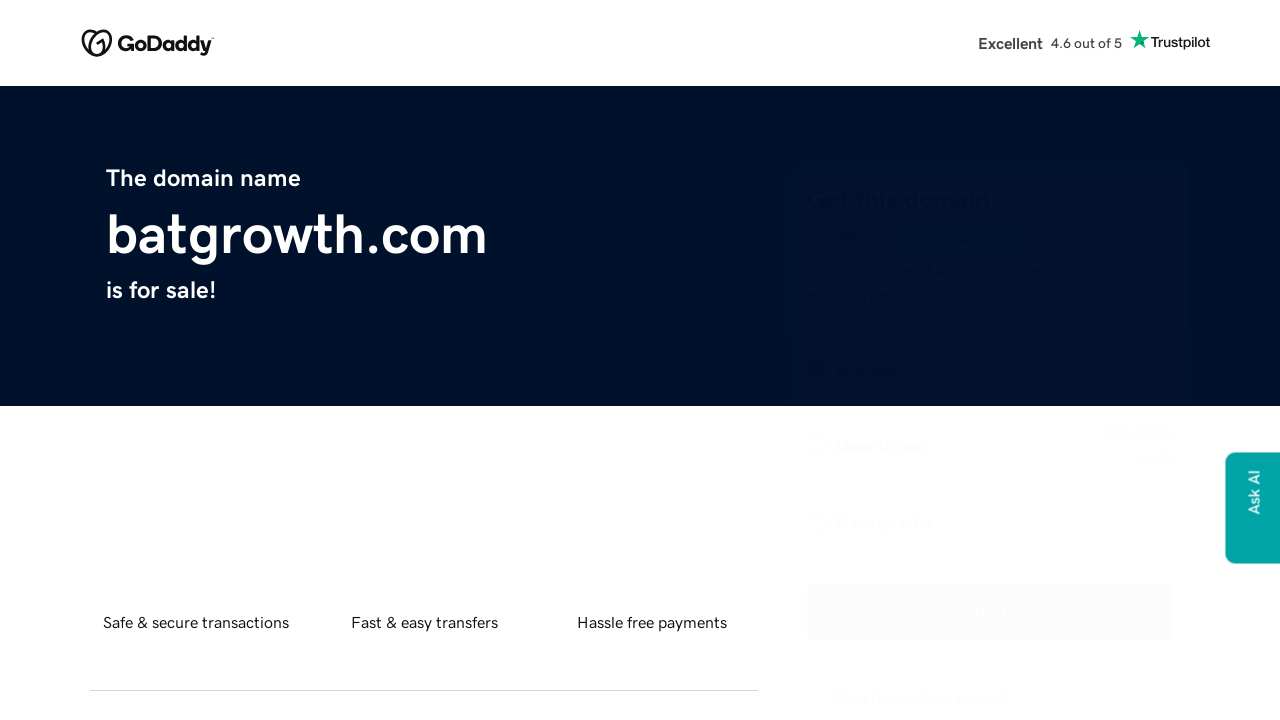

Scrolled down using Page Down (scroll #1)
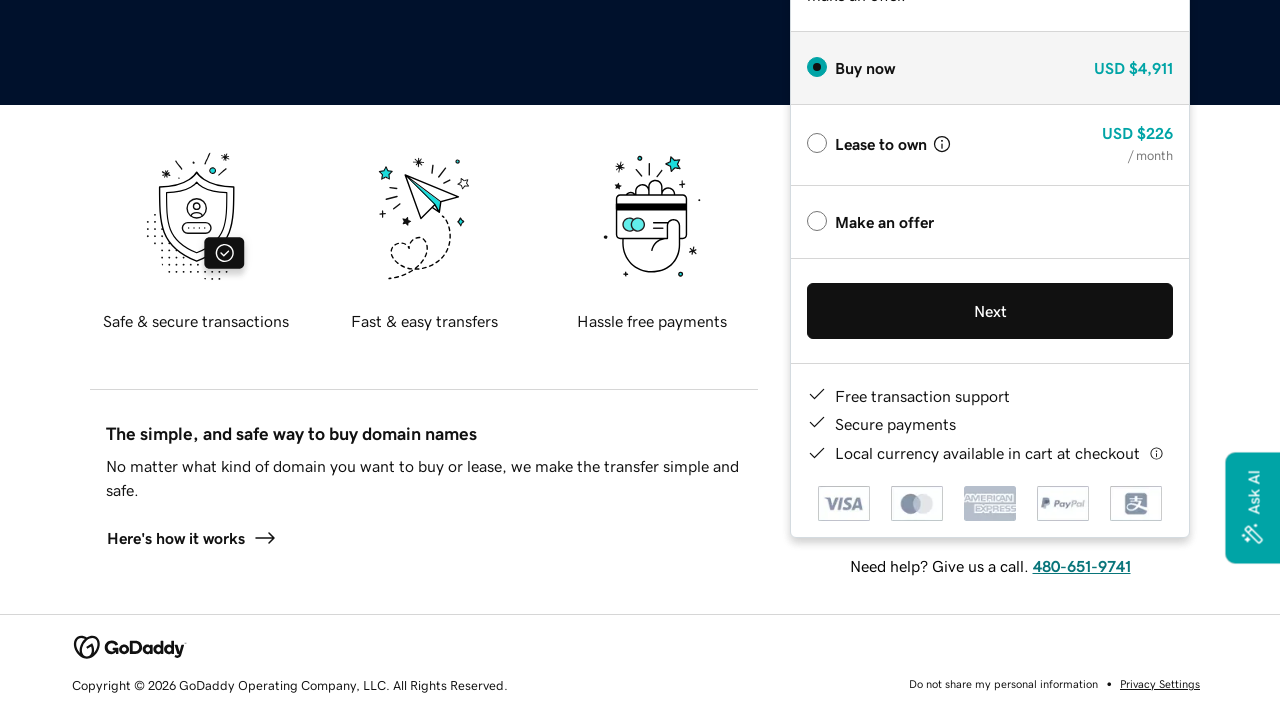

Waited 2 seconds for content to load (scroll #1)
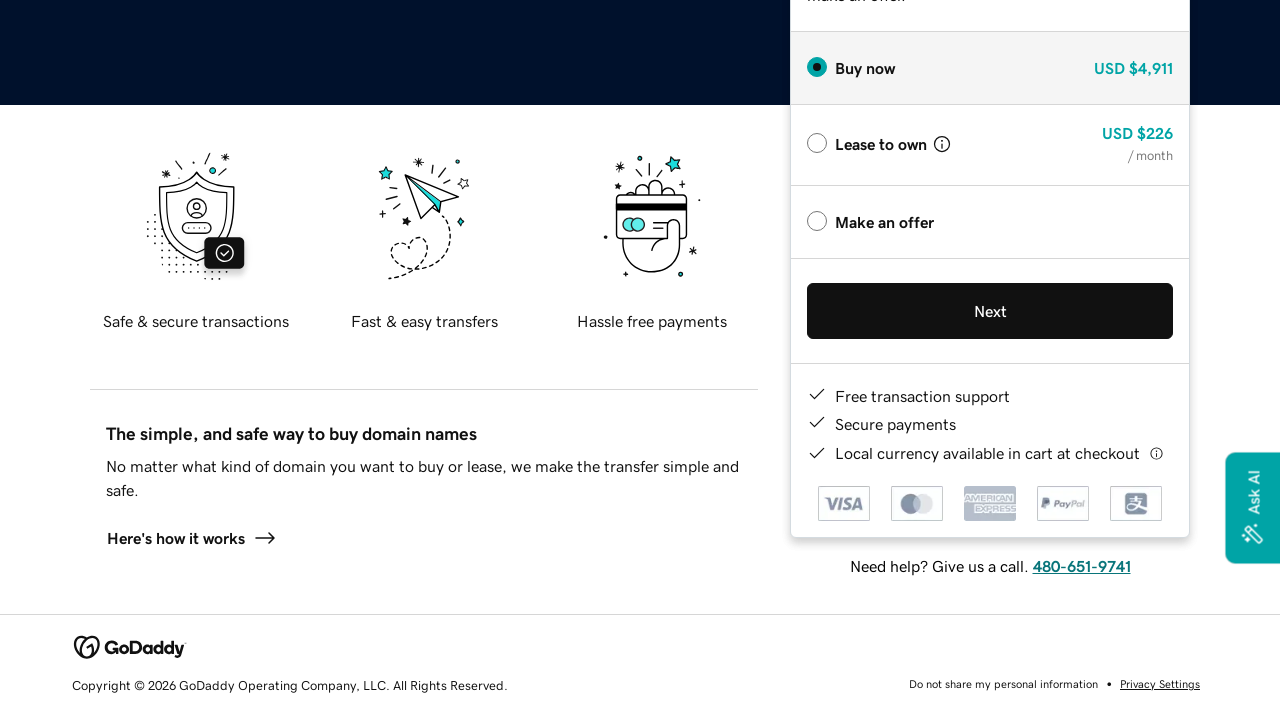

Scrolled down using Page Down (scroll #2)
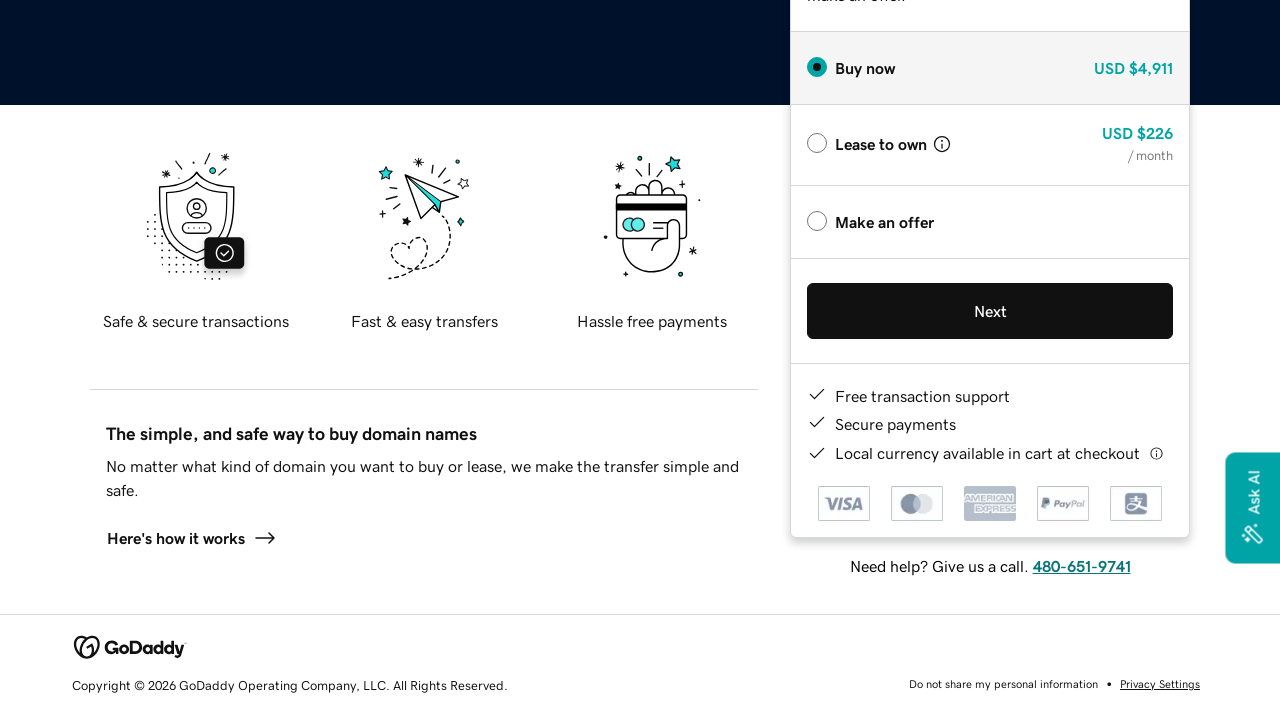

Waited 2 seconds for content to load (scroll #2)
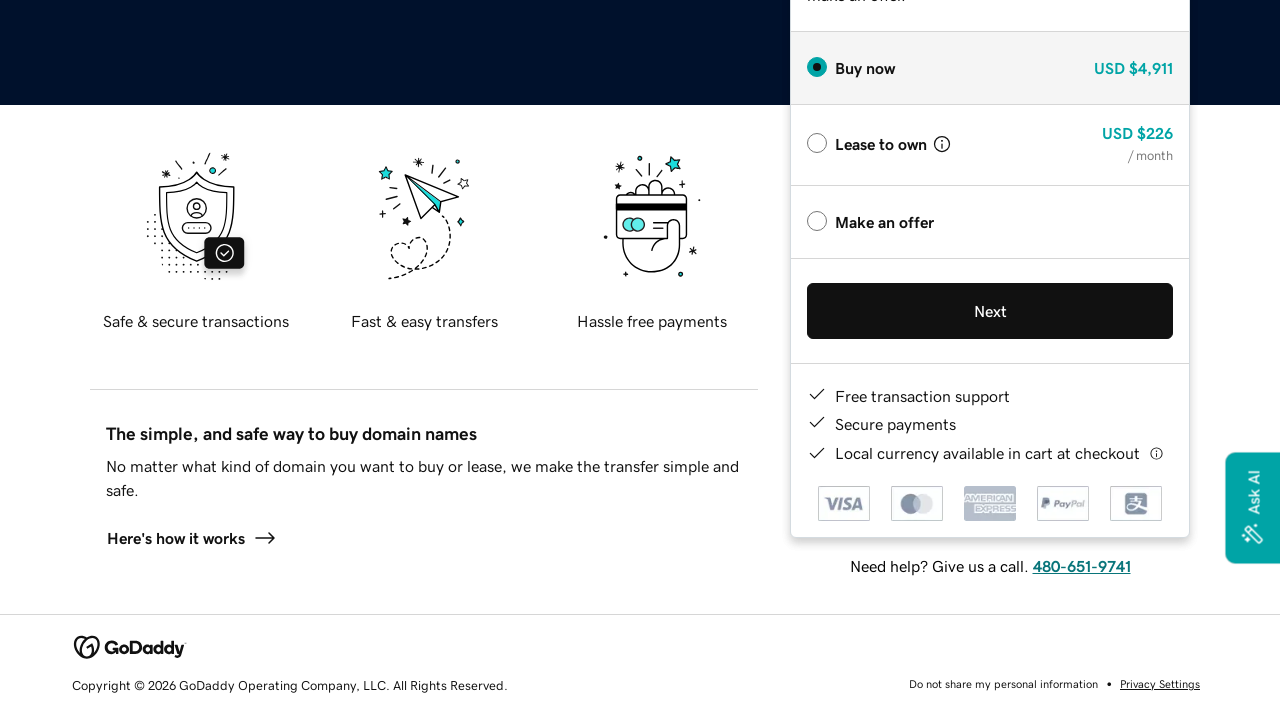

Scrolled down using Page Down (scroll #3)
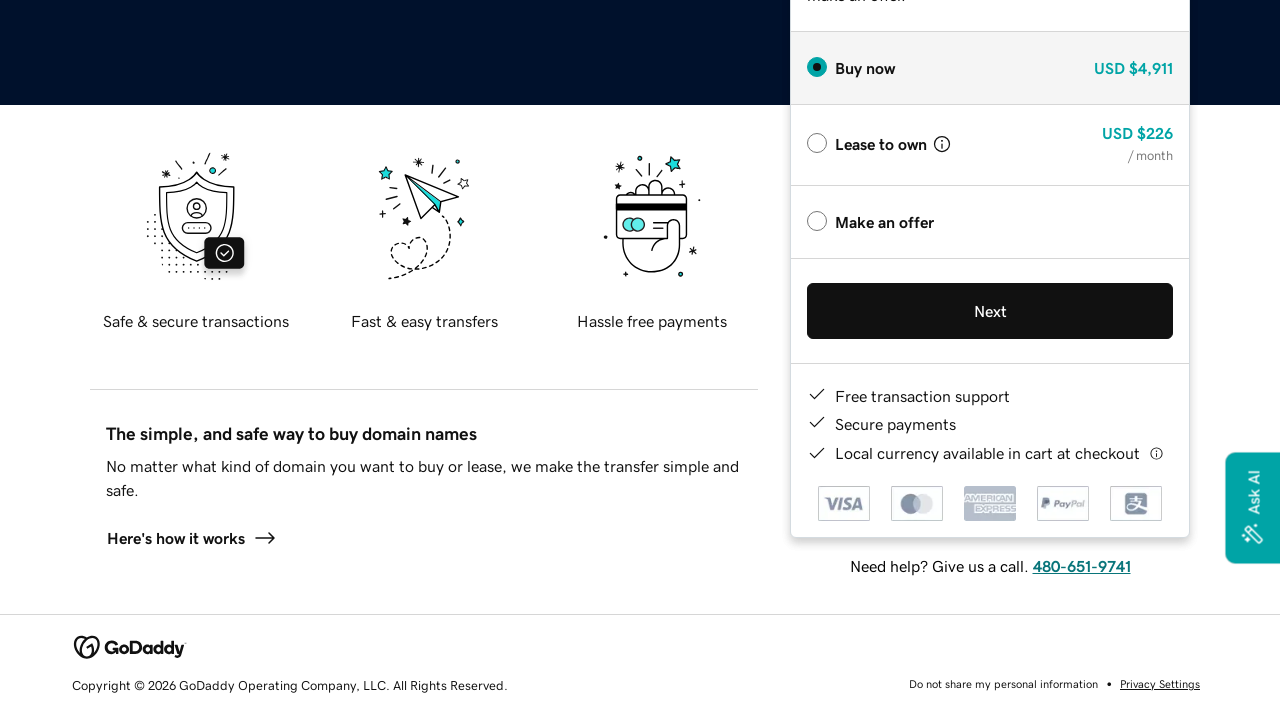

Waited 2 seconds for content to load (scroll #3)
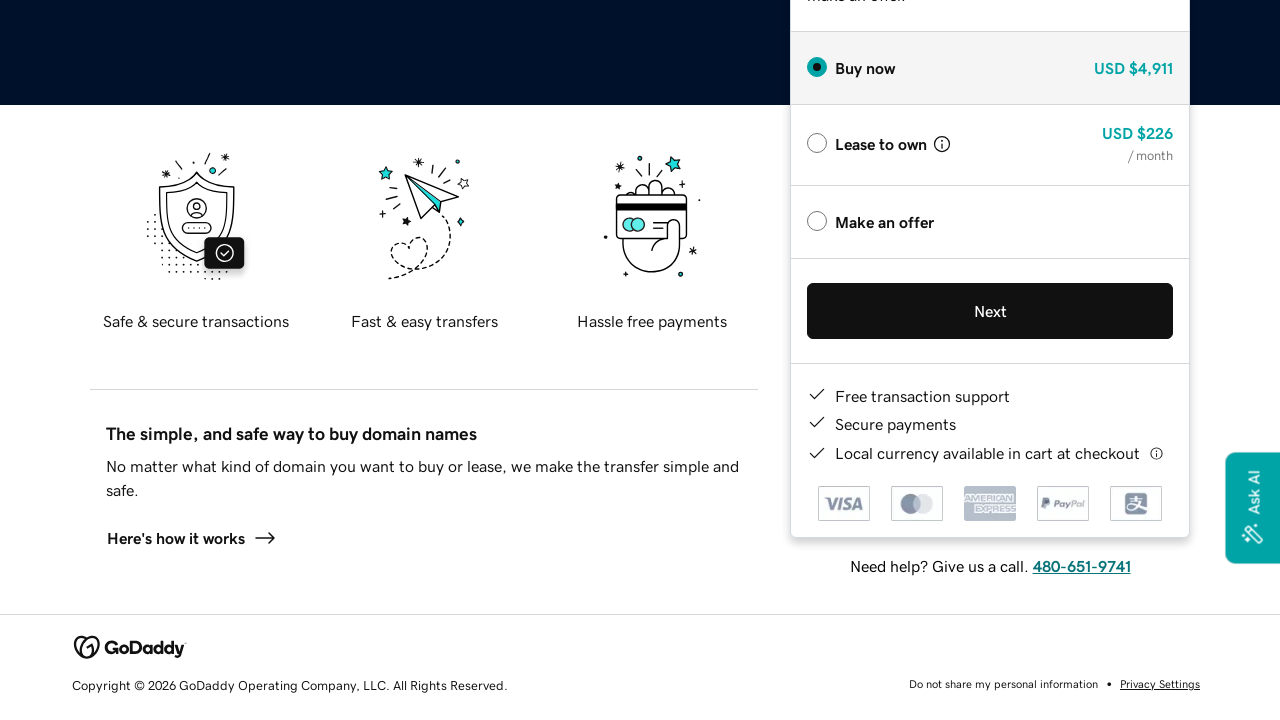

Scrolled down using Page Down (scroll #4)
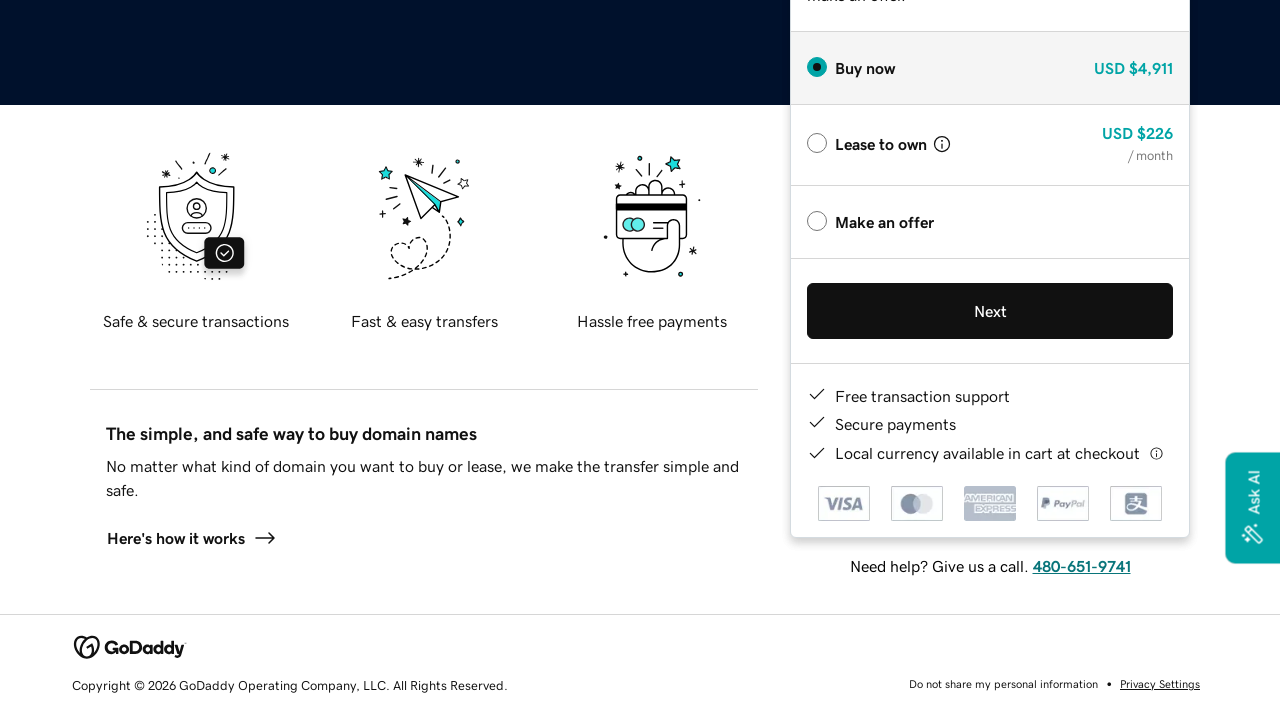

Waited 2 seconds for content to load (scroll #4)
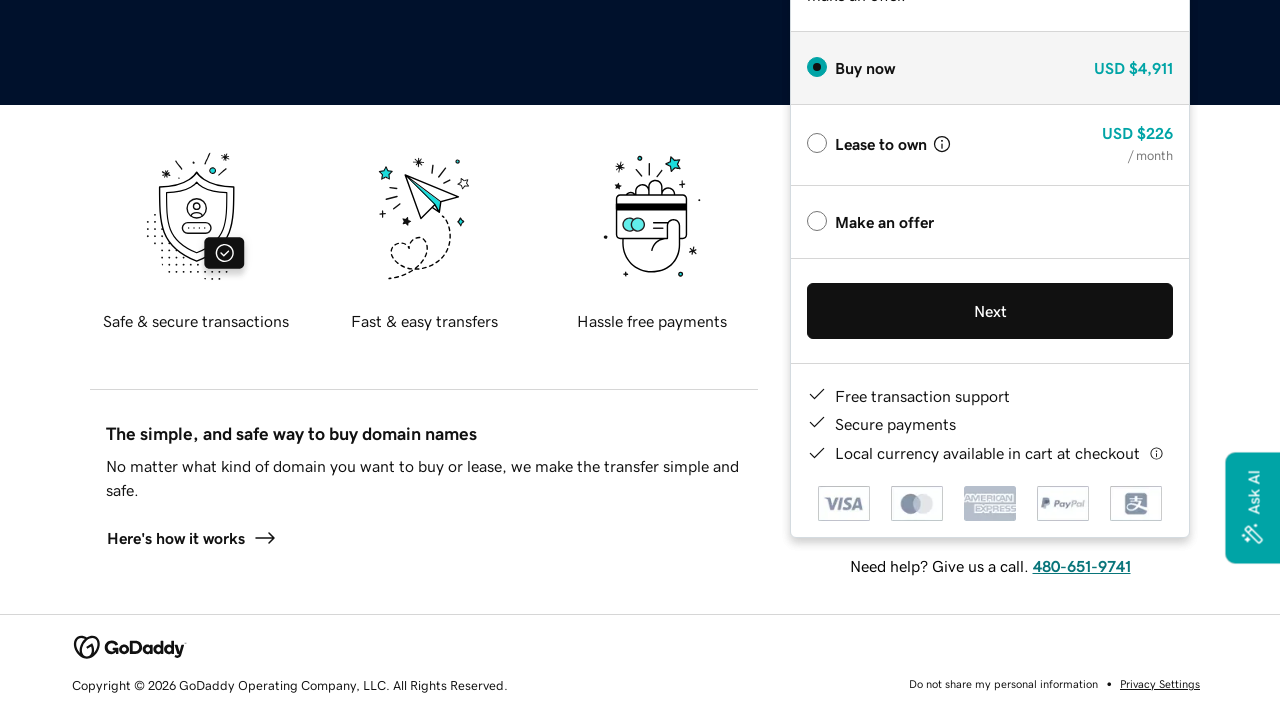

Scrolled down using Page Down (scroll #5)
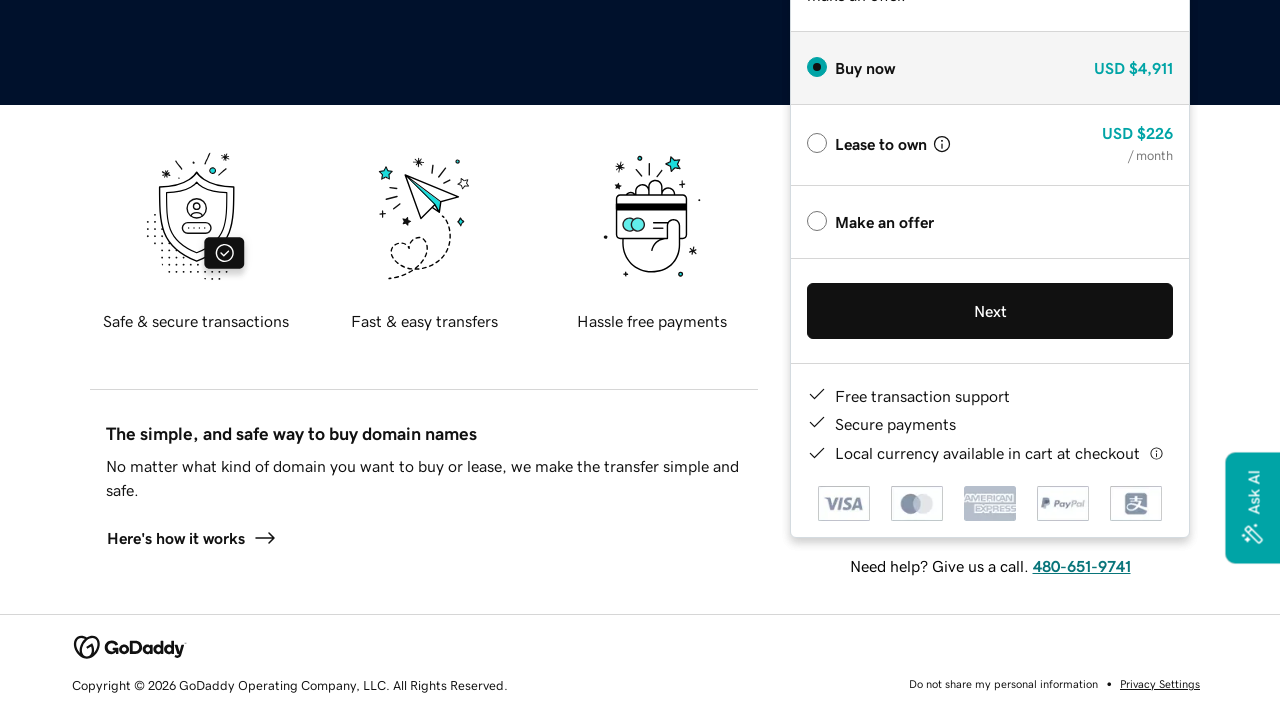

Waited 2 seconds for content to load (scroll #5)
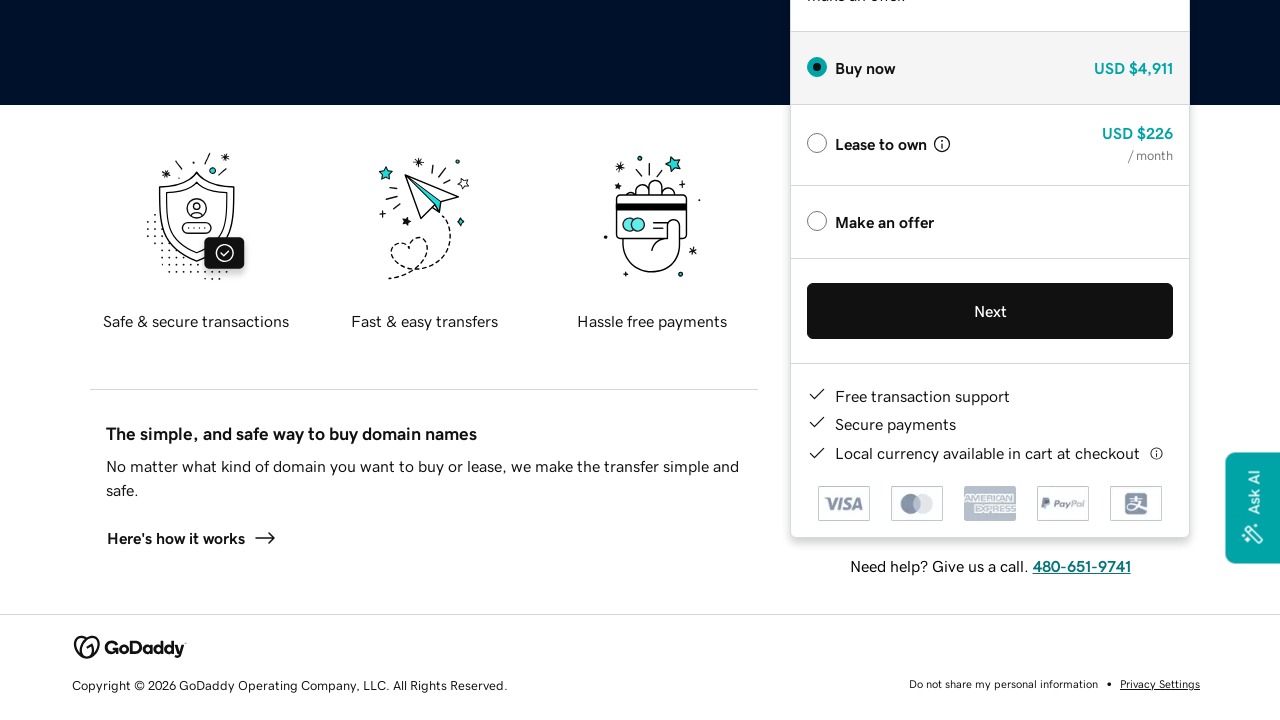

Scrolled down using Page Down (scroll #6)
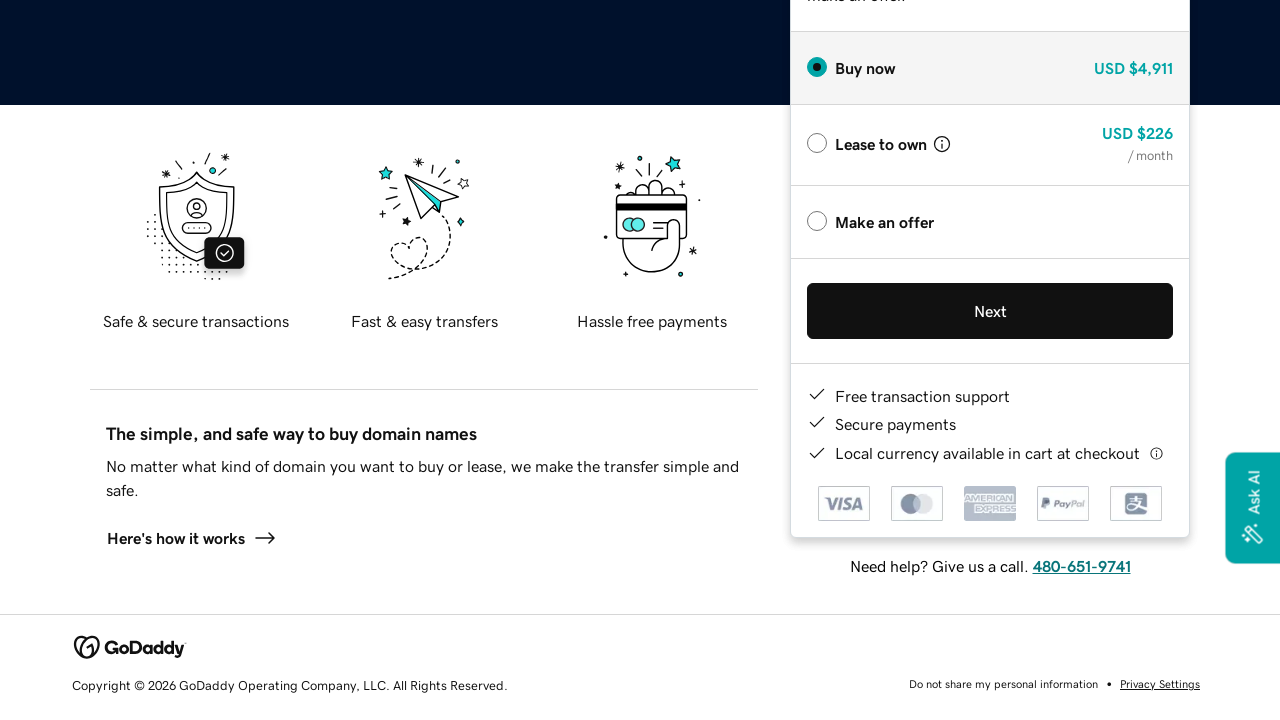

Waited 2 seconds for content to load (scroll #6)
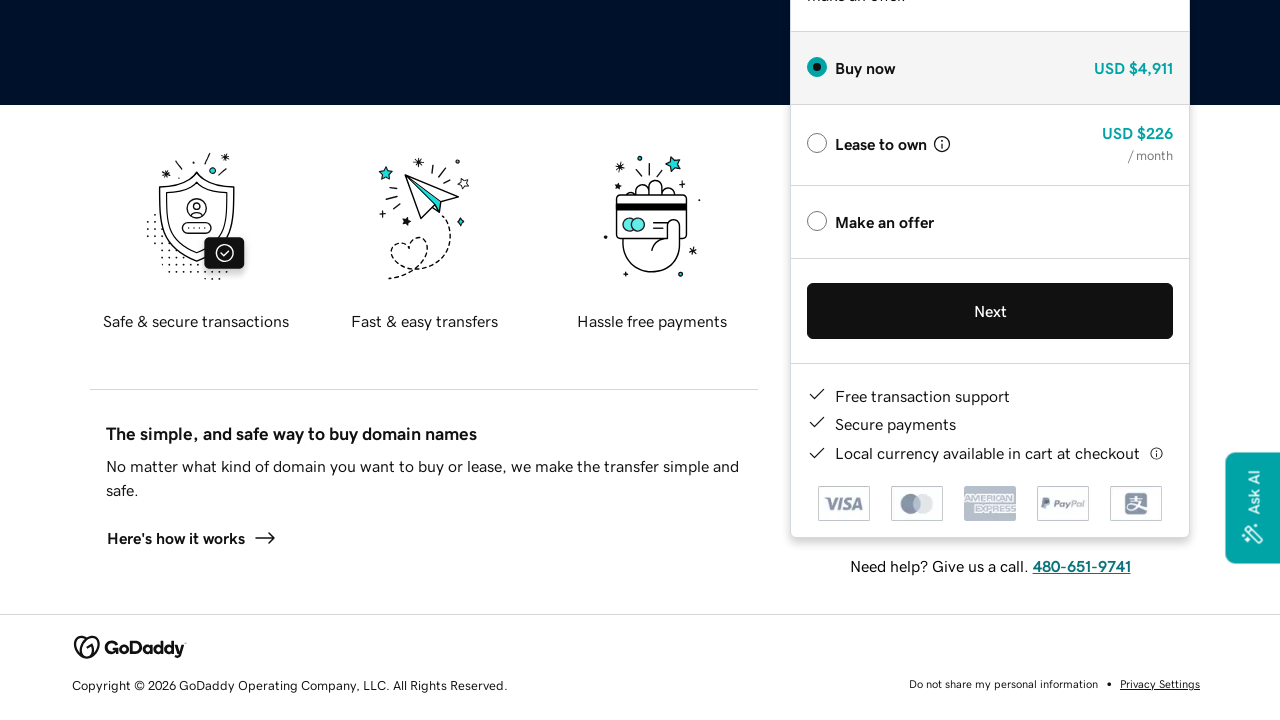

Scrolled down using Page Down (scroll #7)
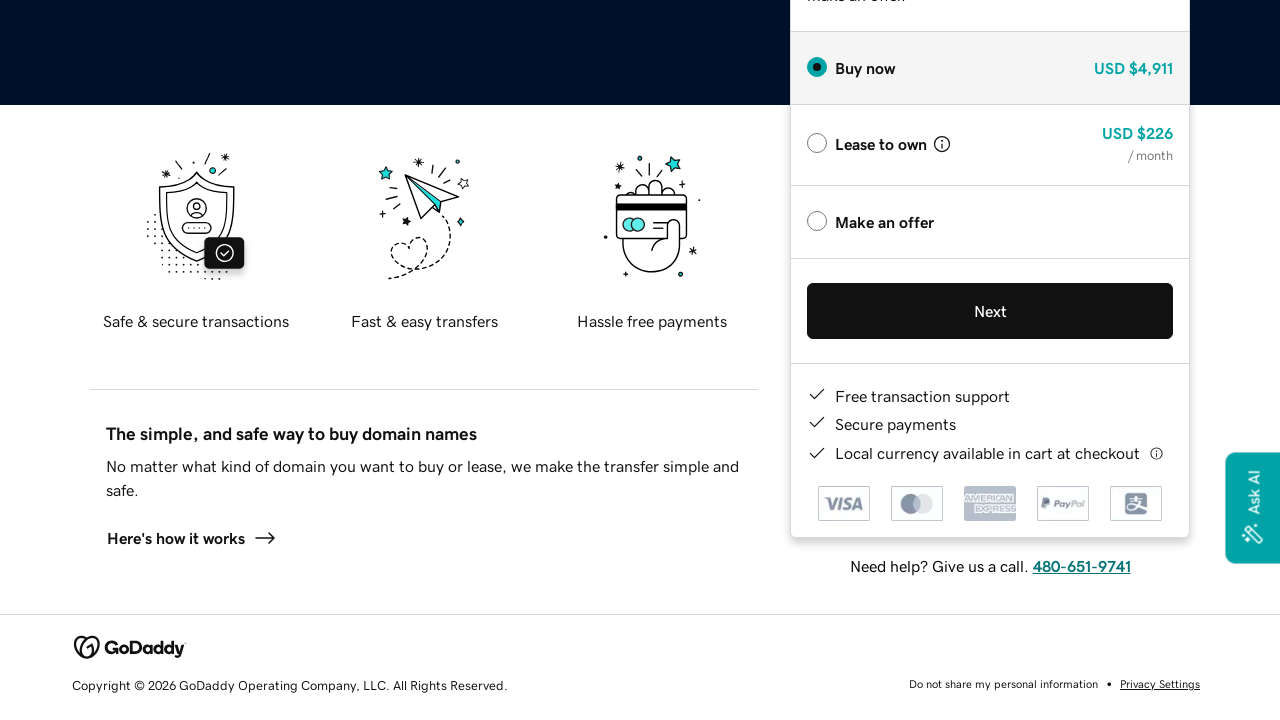

Waited 2 seconds for content to load (scroll #7)
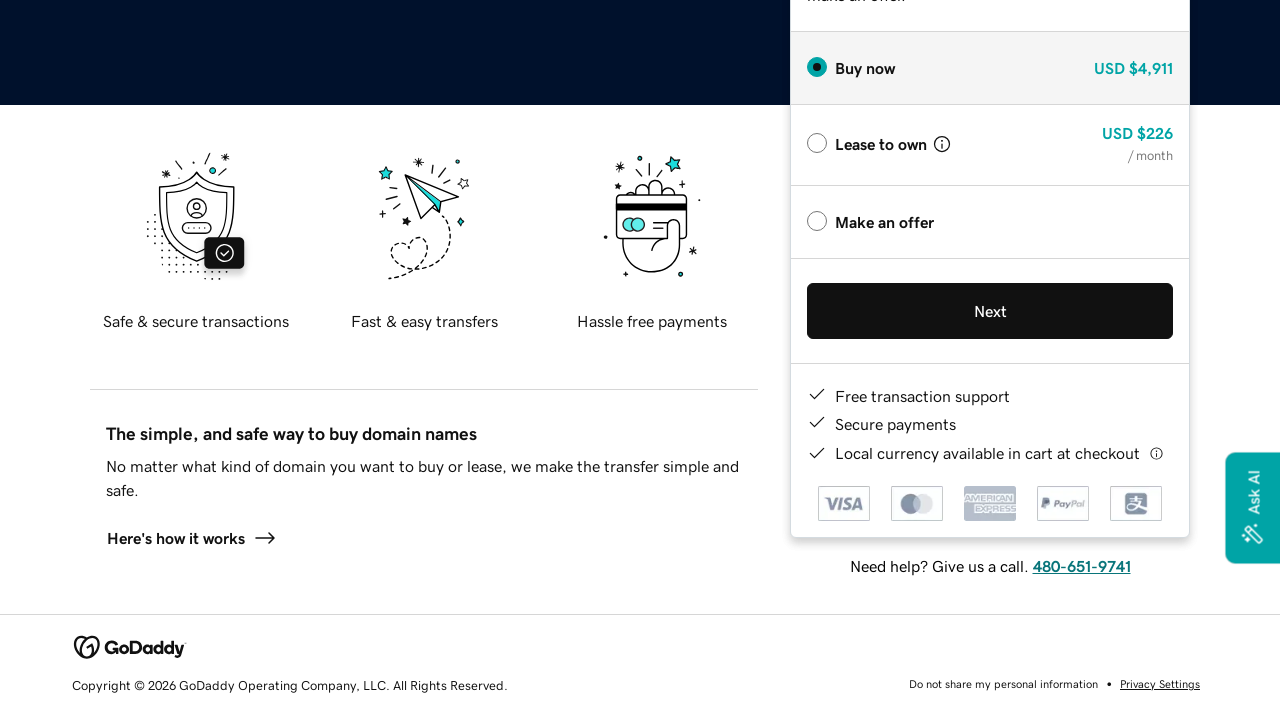

Scrolled down using Page Down (scroll #8)
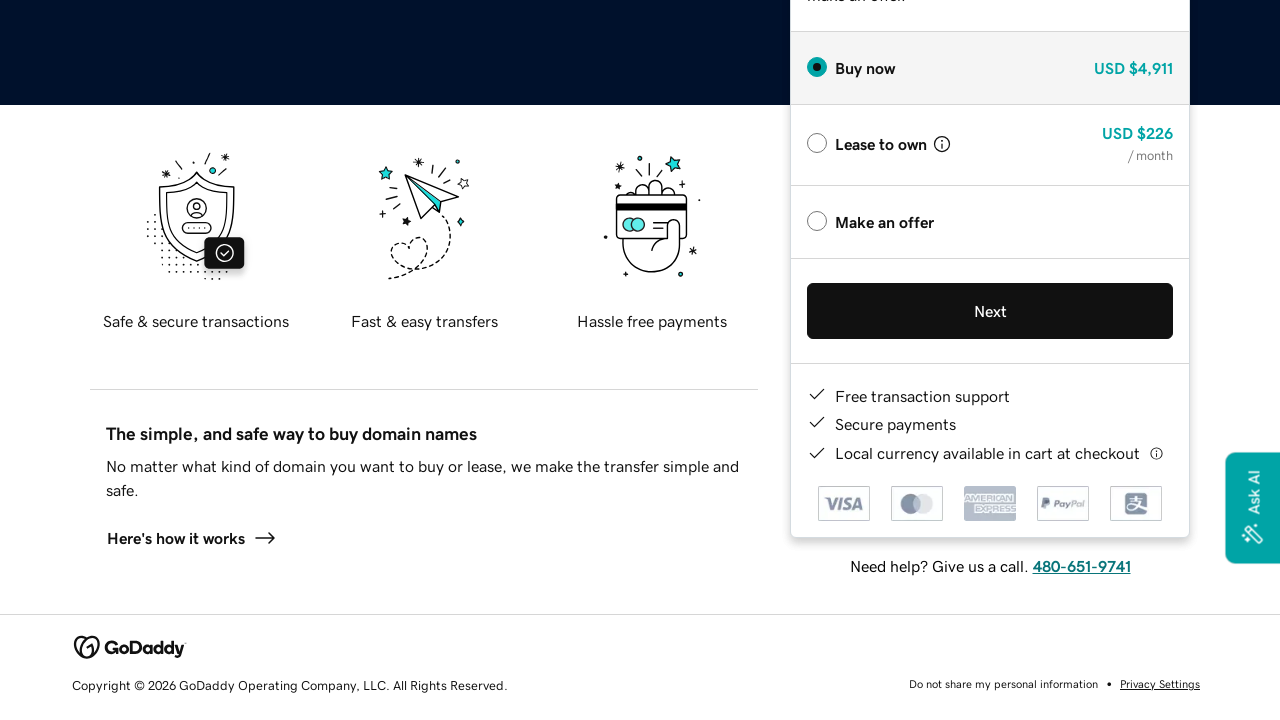

Waited 2 seconds for content to load (scroll #8)
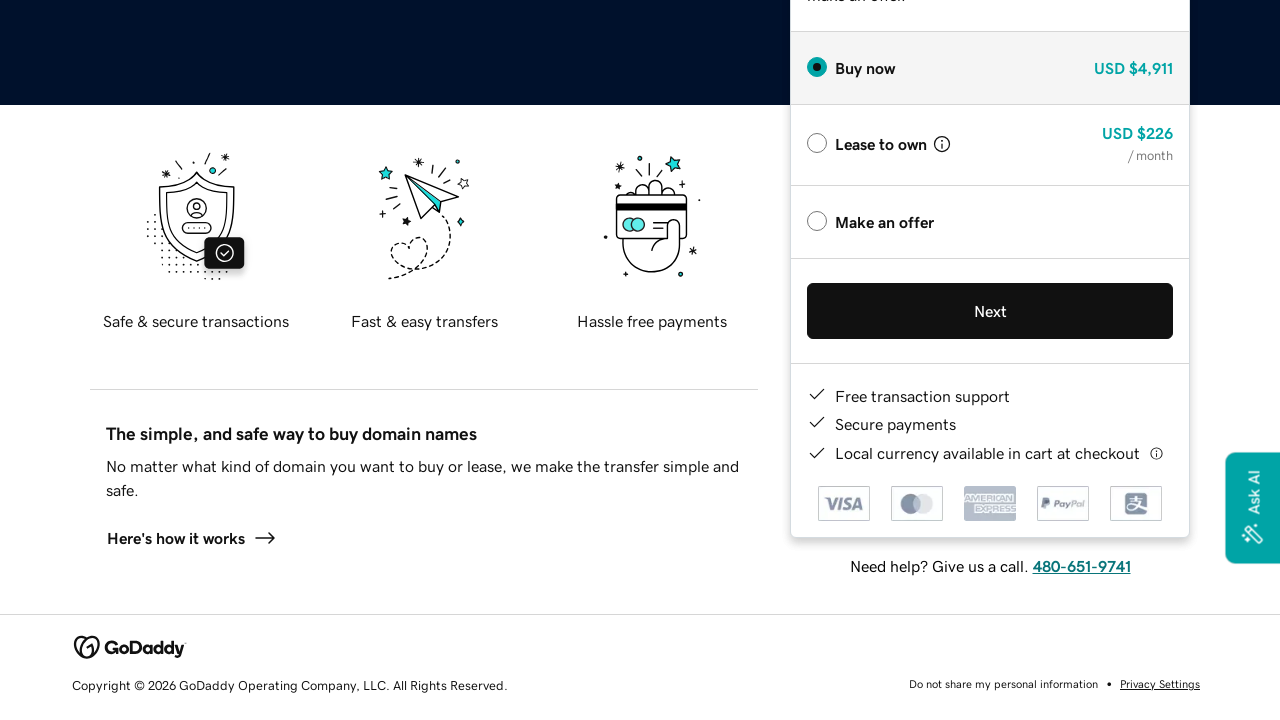

Scrolled down using Page Down (scroll #9)
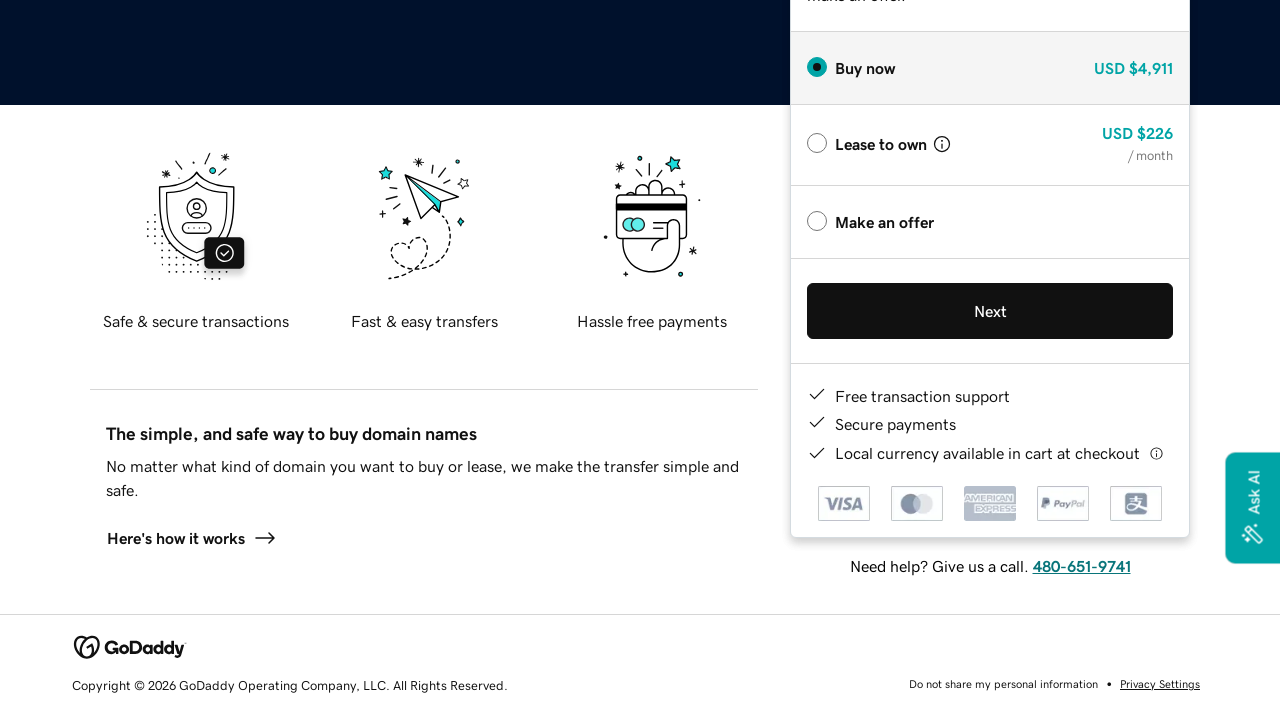

Waited 2 seconds for content to load (scroll #9)
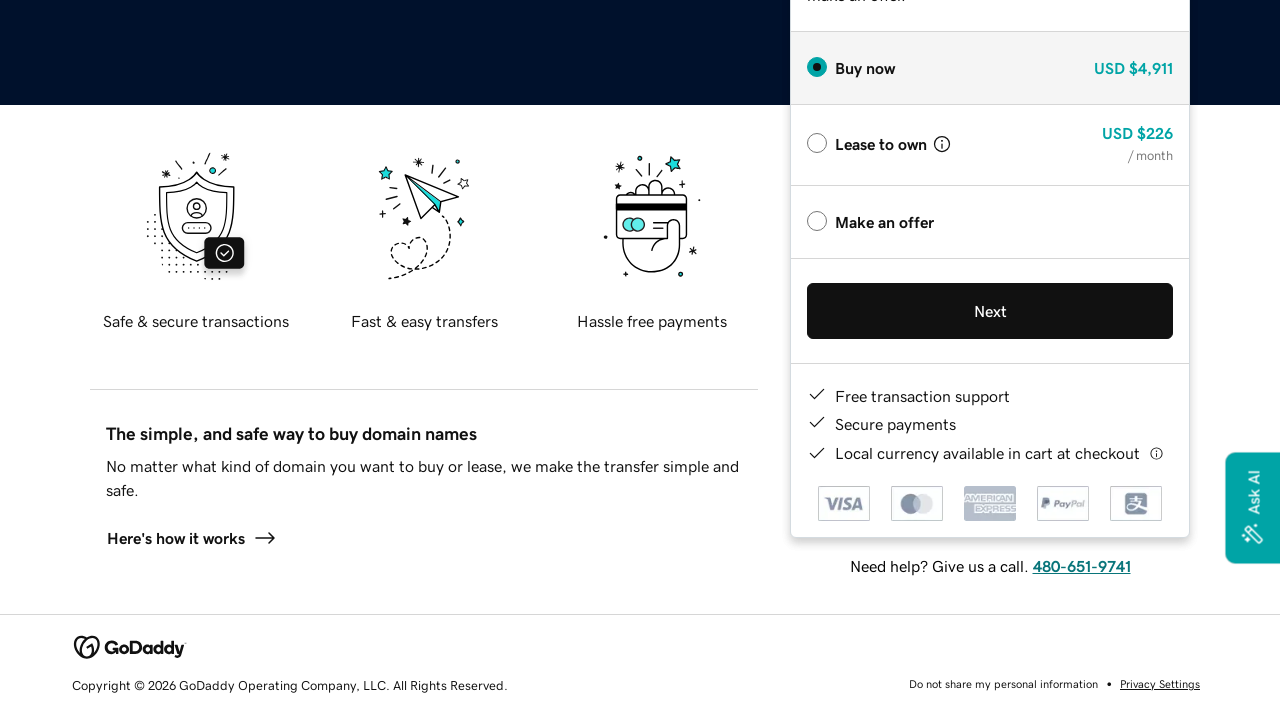

Scrolled down using Page Down (scroll #10)
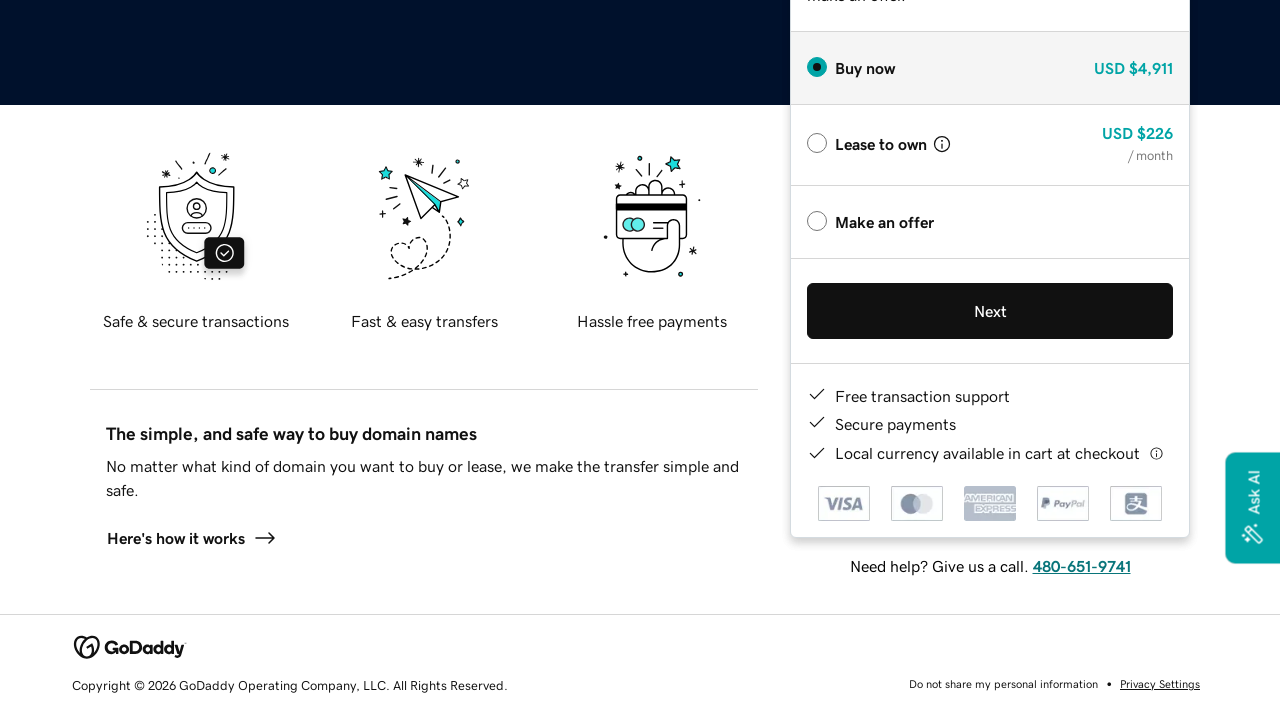

Waited 2 seconds for content to load (scroll #10)
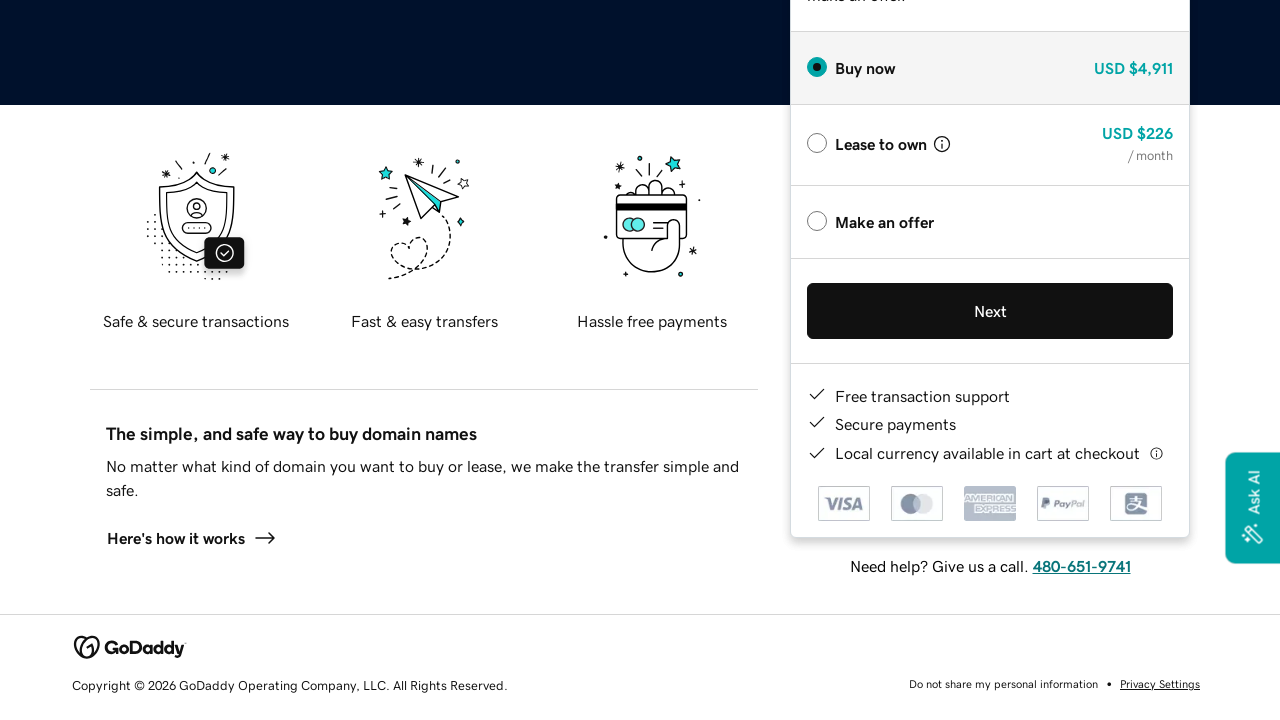

Scrolled down using Page Down (scroll #11)
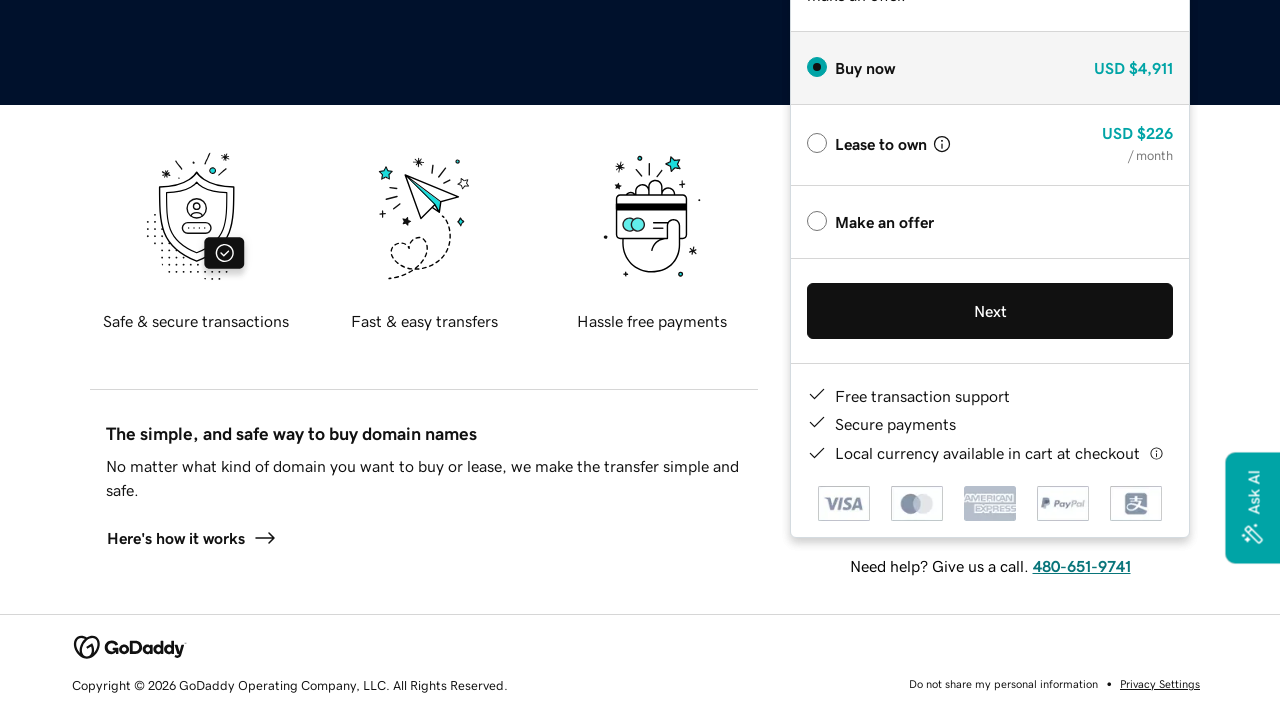

Waited 2 seconds for content to load (scroll #11)
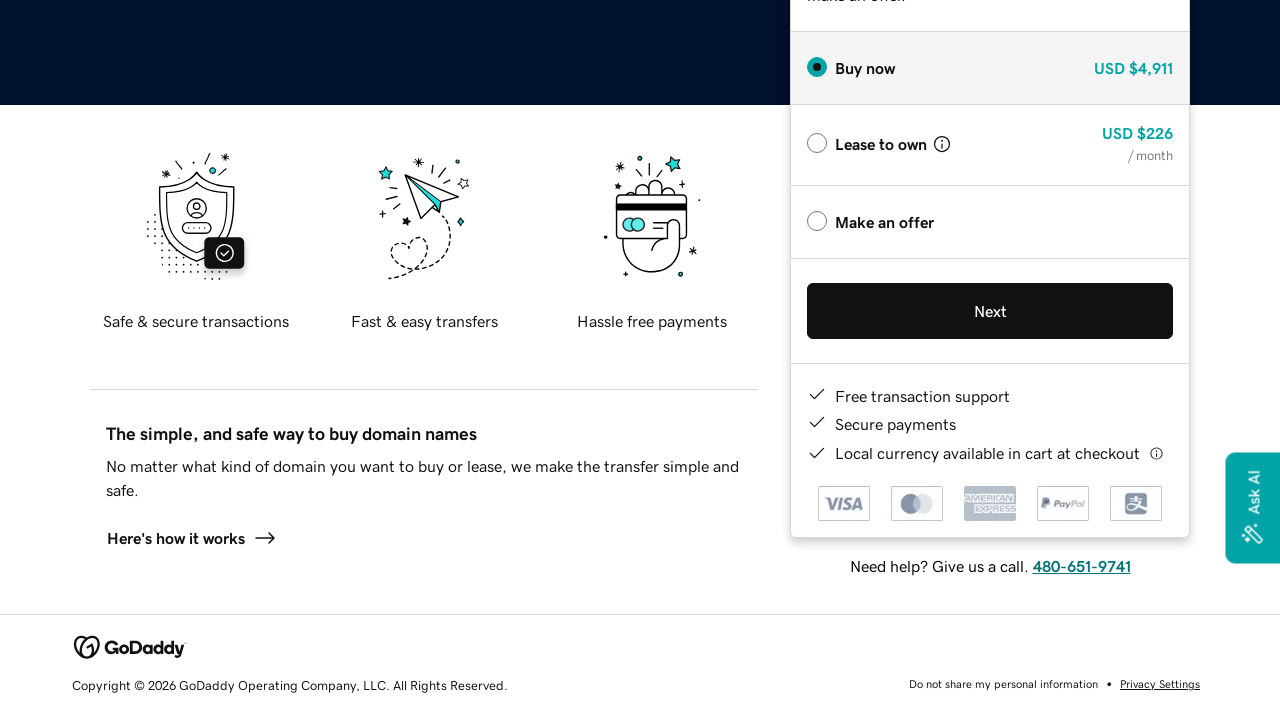

Scrolled down using Page Down (scroll #12)
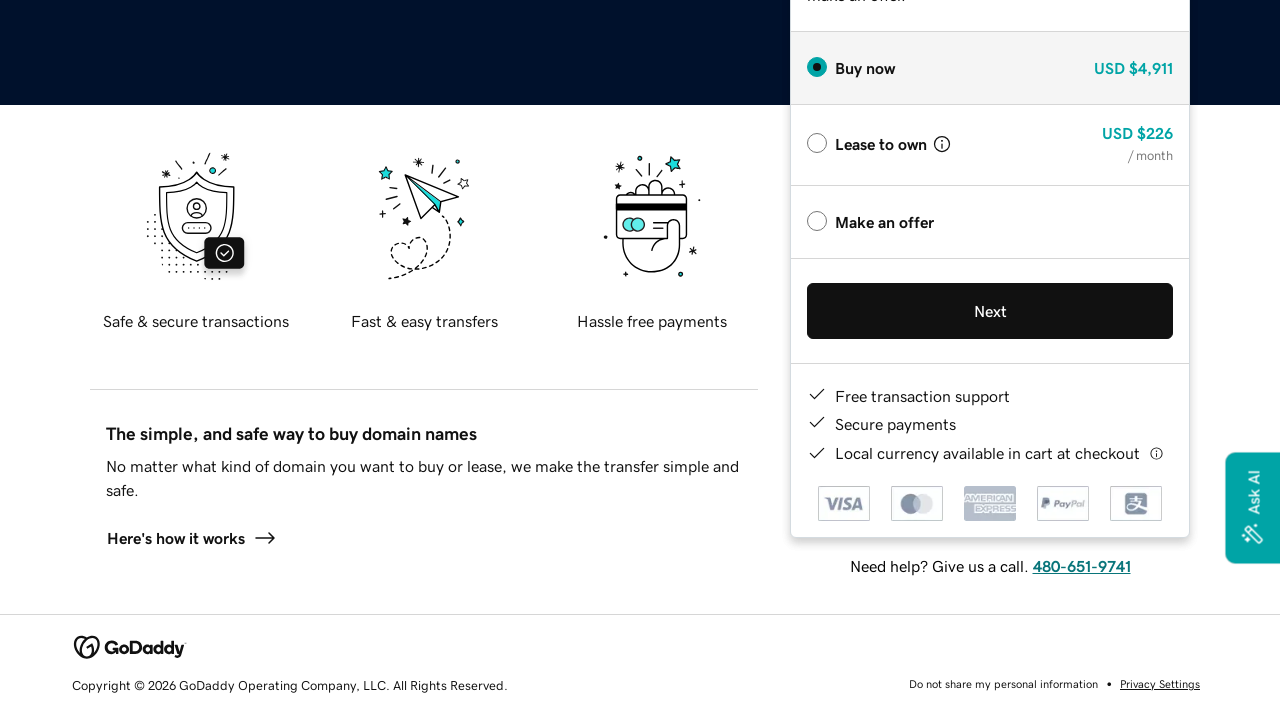

Waited 2 seconds for content to load (scroll #12)
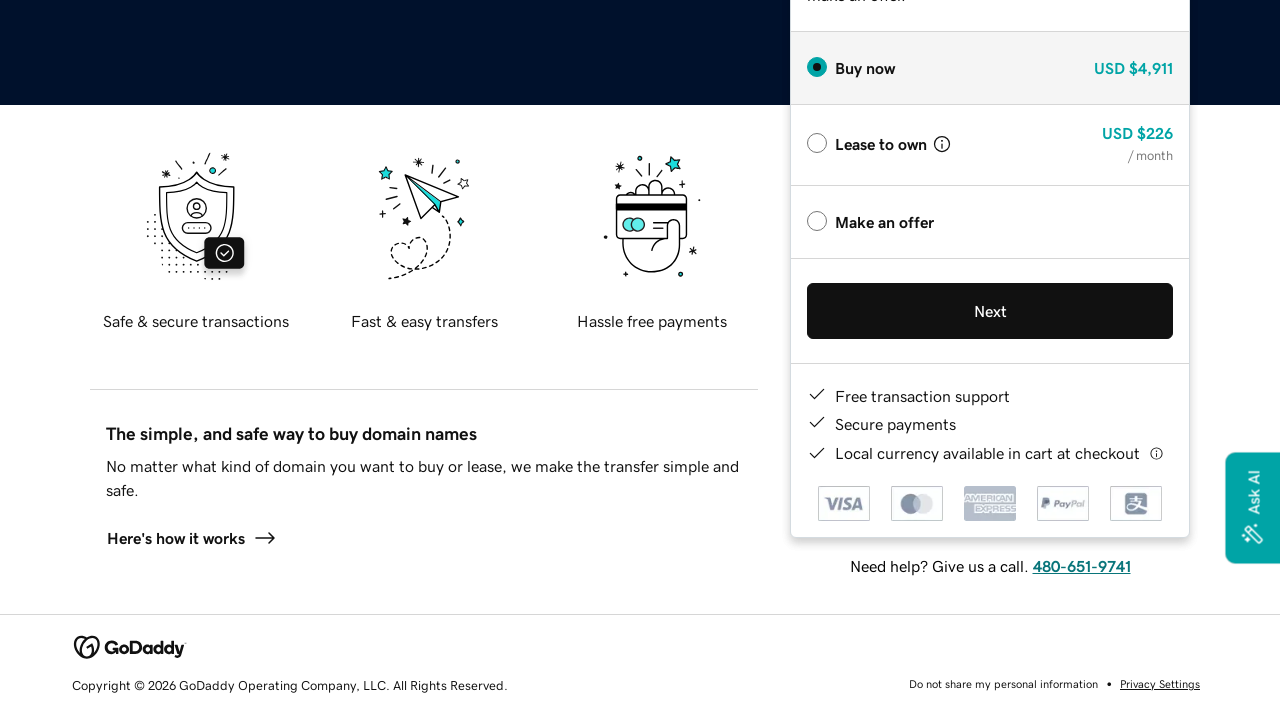

Scrolled down using Page Down (scroll #13)
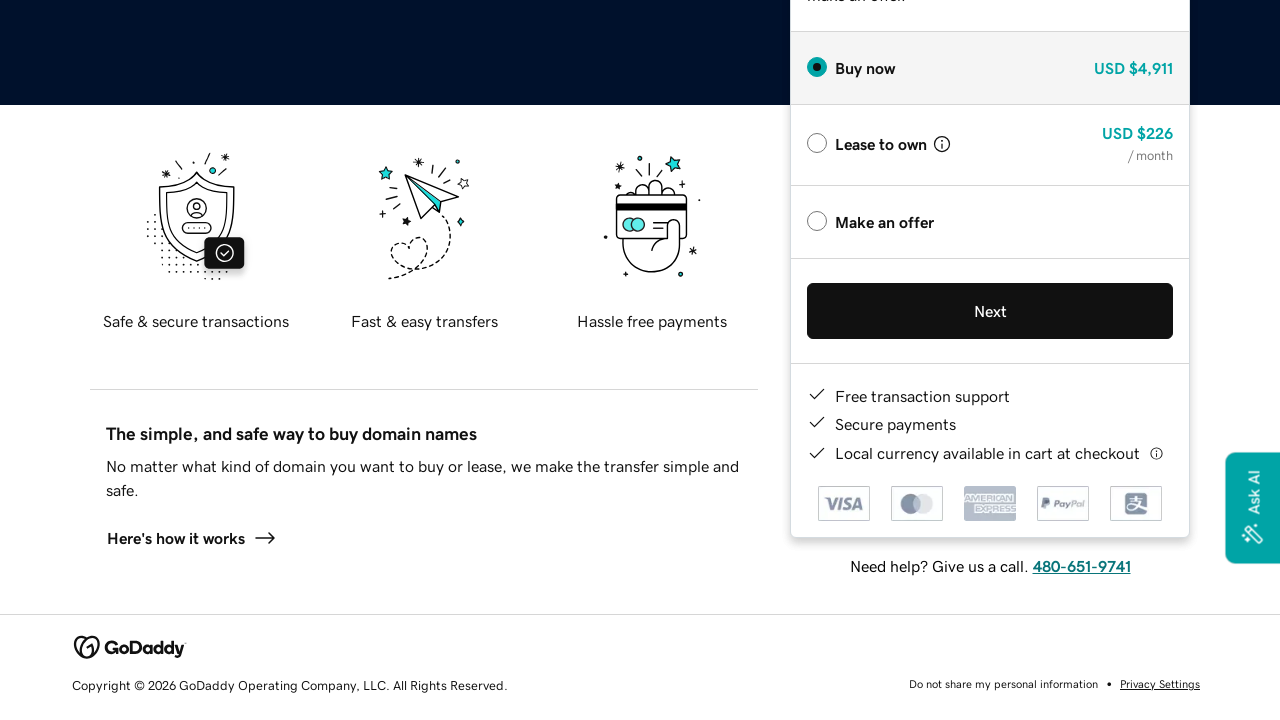

Waited 2 seconds for content to load (scroll #13)
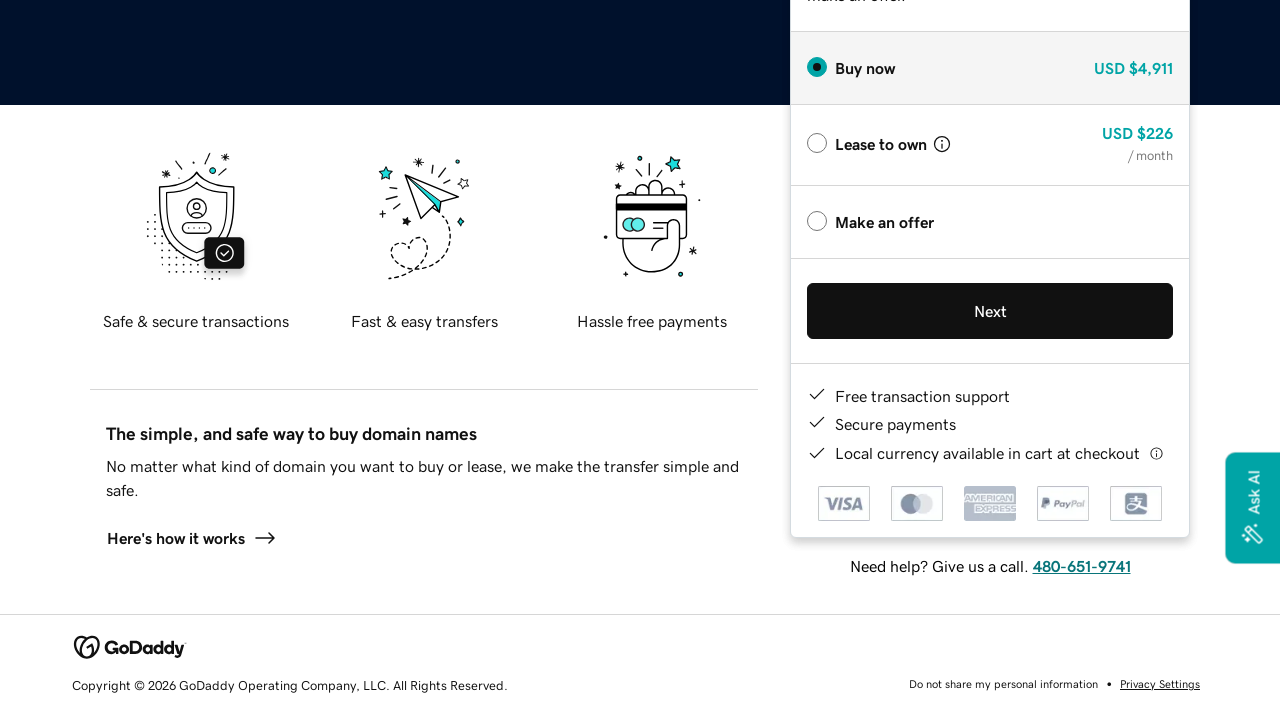

Scrolled down using Page Down (scroll #14)
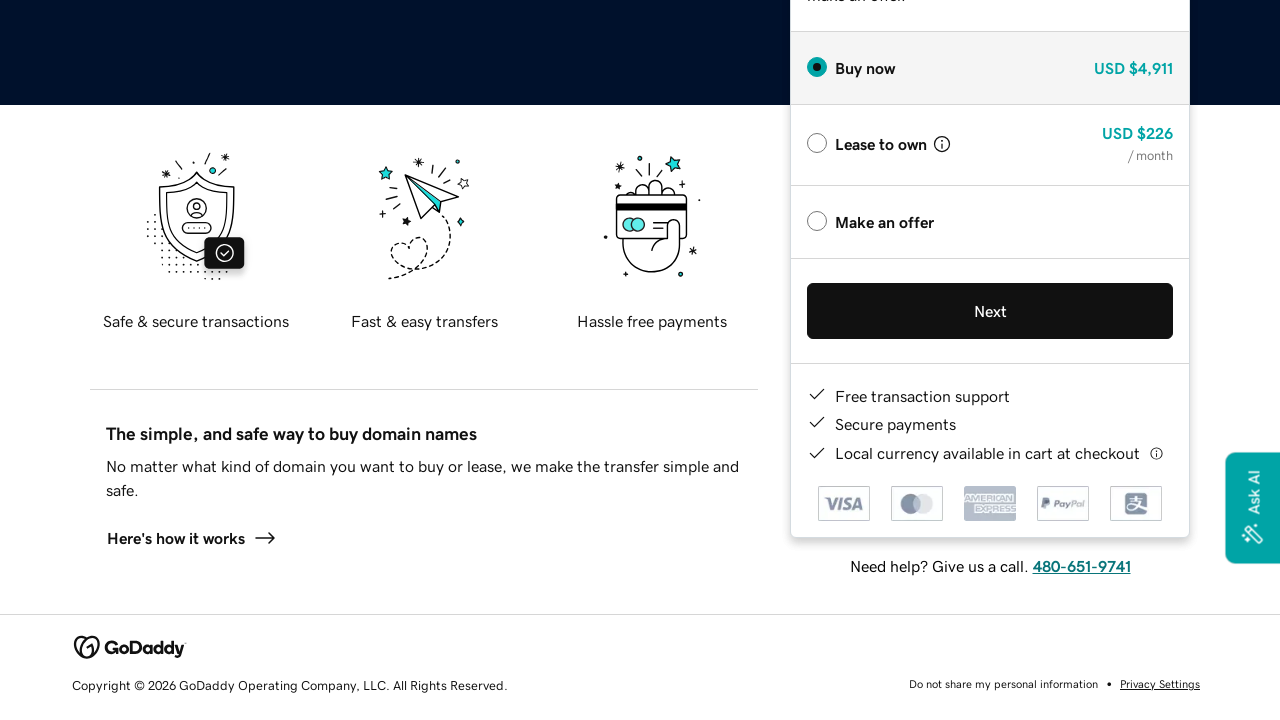

Waited 2 seconds for content to load (scroll #14)
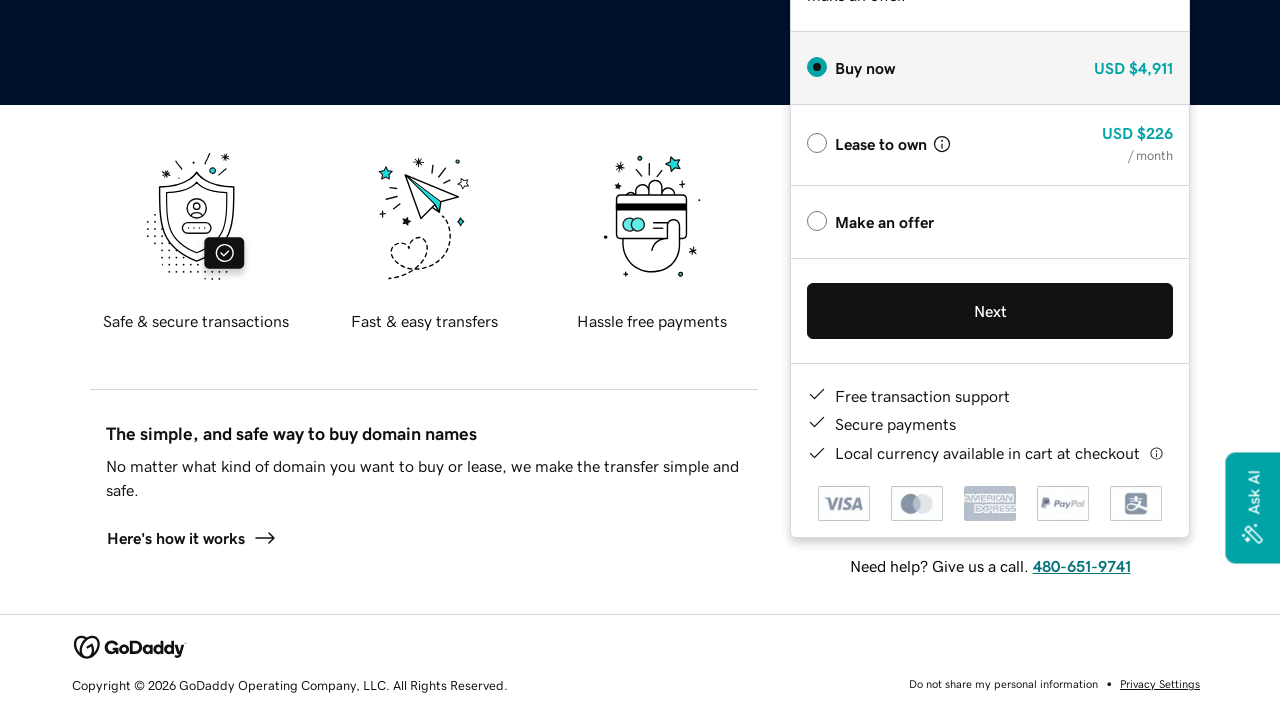

Scrolled down using Page Down (scroll #15)
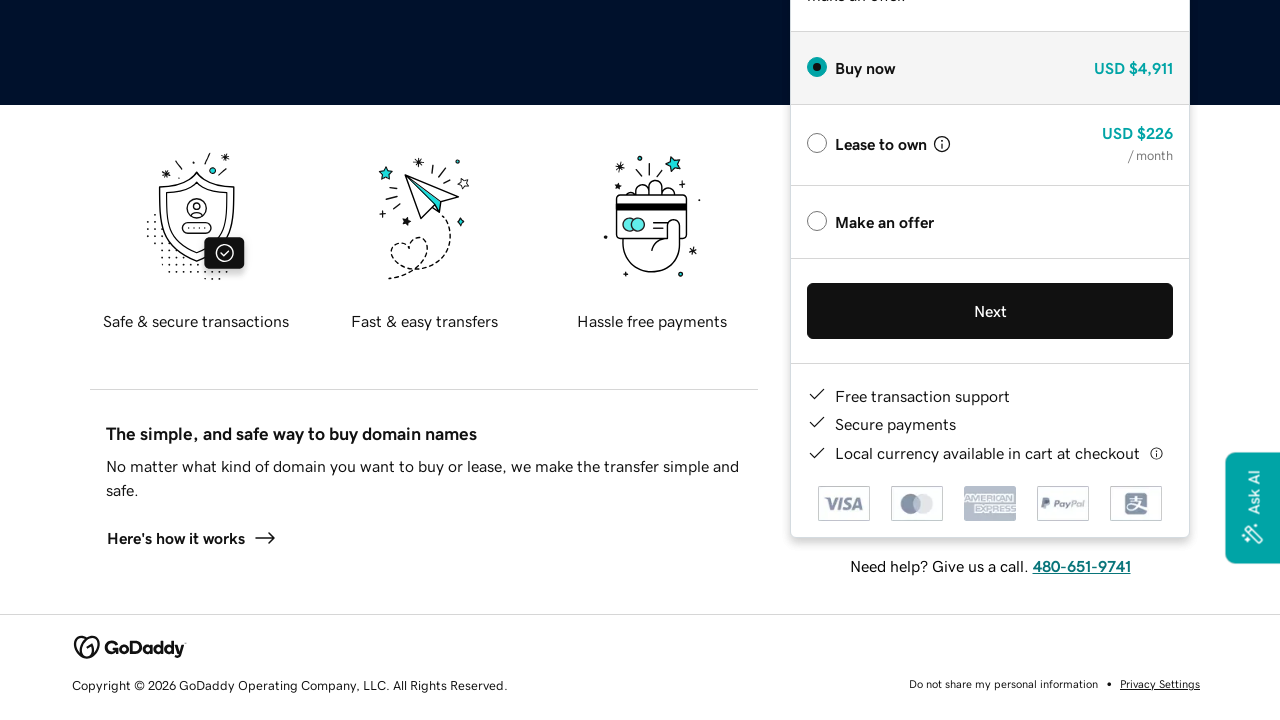

Waited 2 seconds for content to load (scroll #15)
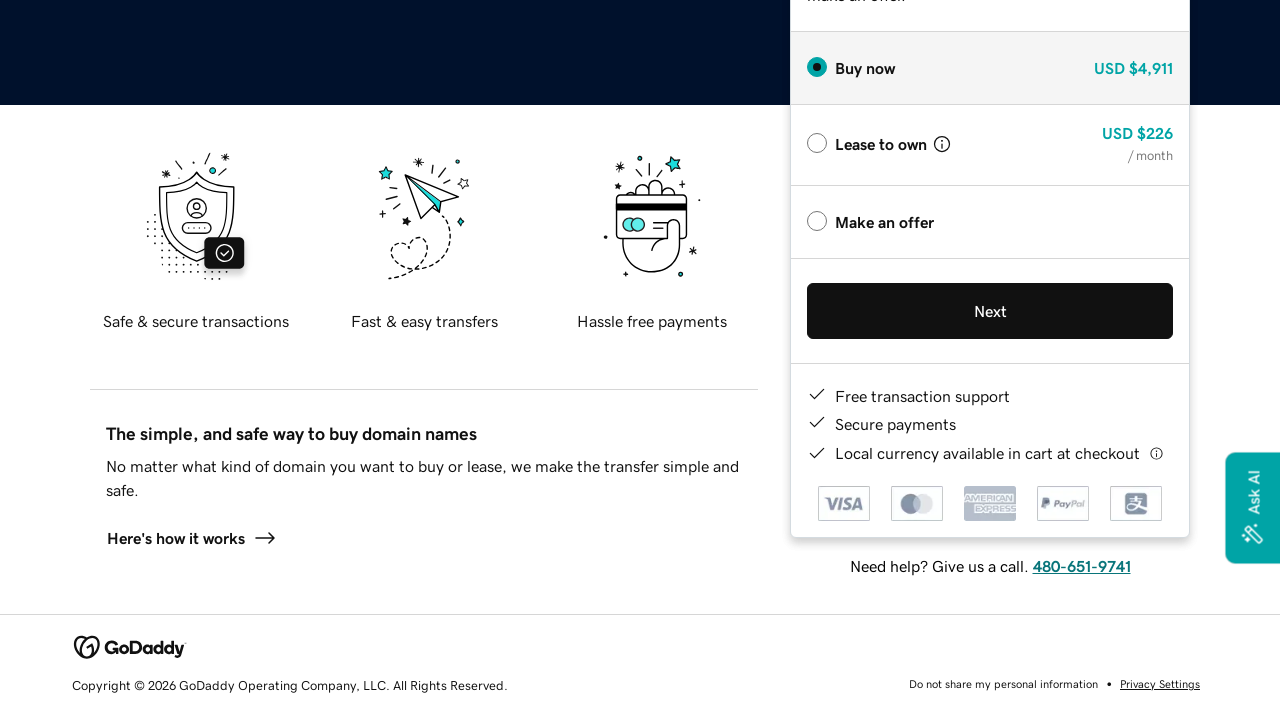

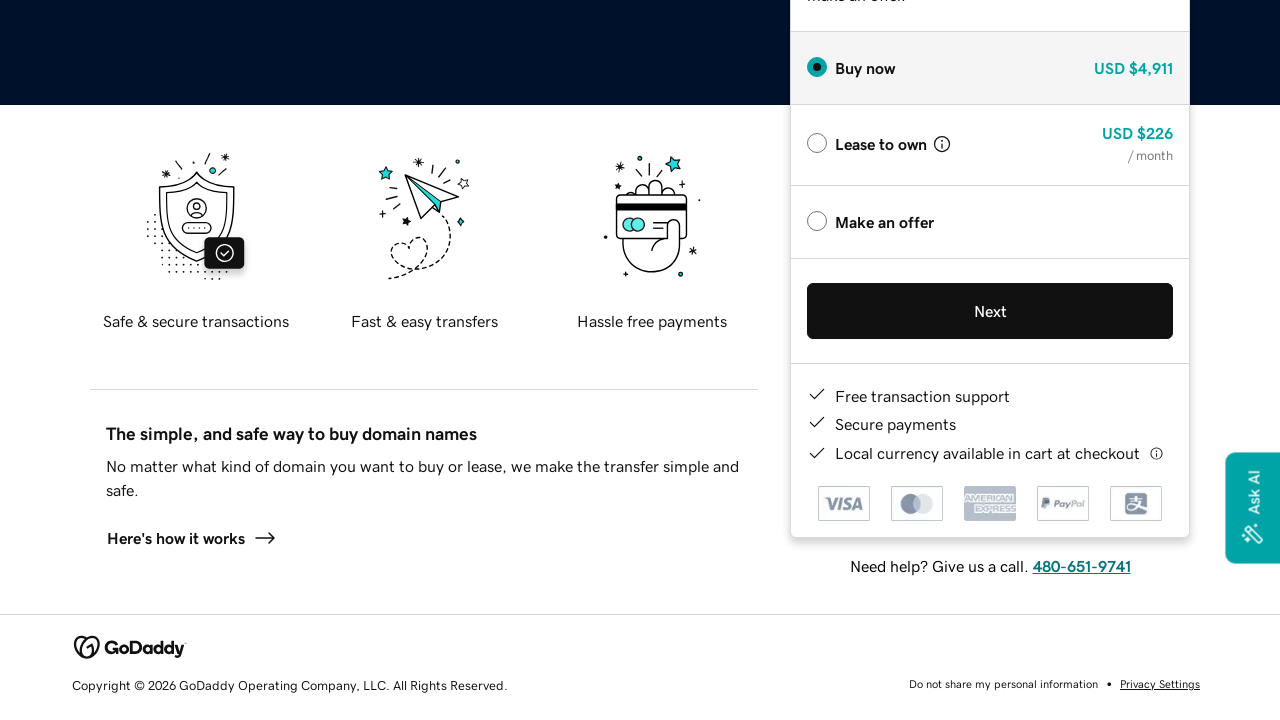